Tests navigation to the discovery page by clicking the discovery tab in the top menu and verifying the page title contains 'Discover'

Starting URL: https://www.hydroshare.org

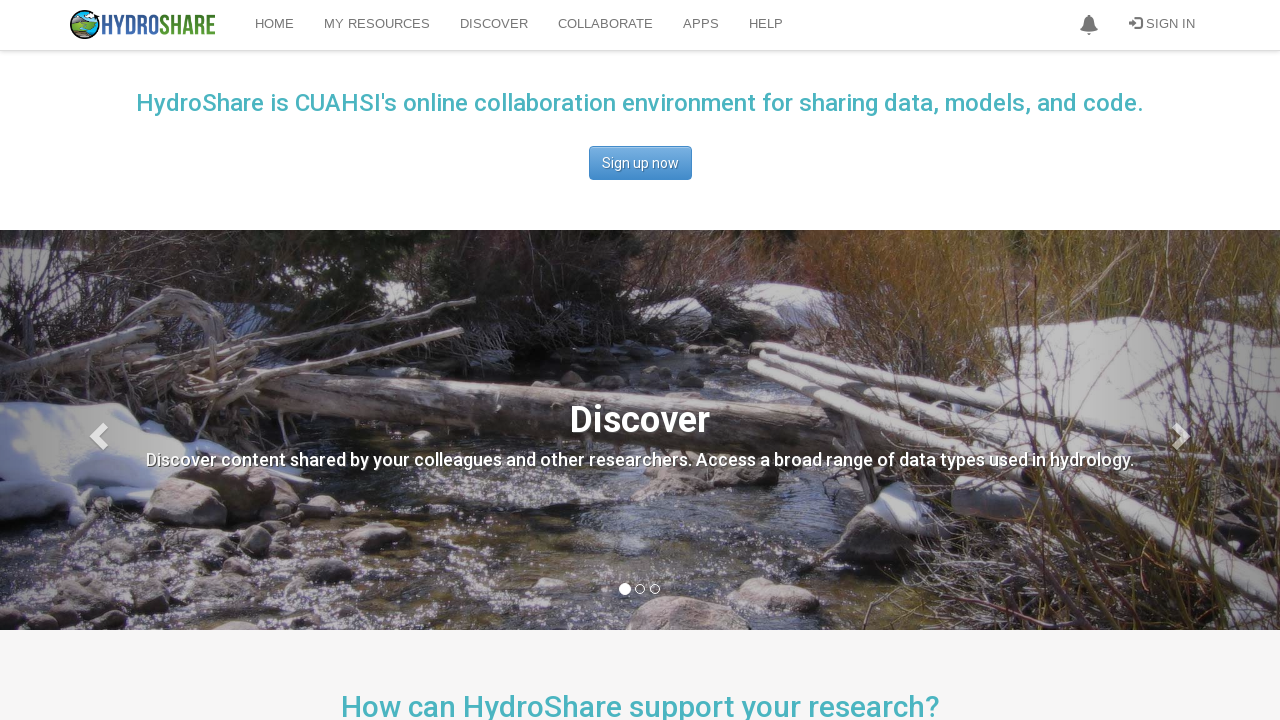

Clicked the Discovery tab in the navigation menu at (494, 24) on li#dropdown-menu-search
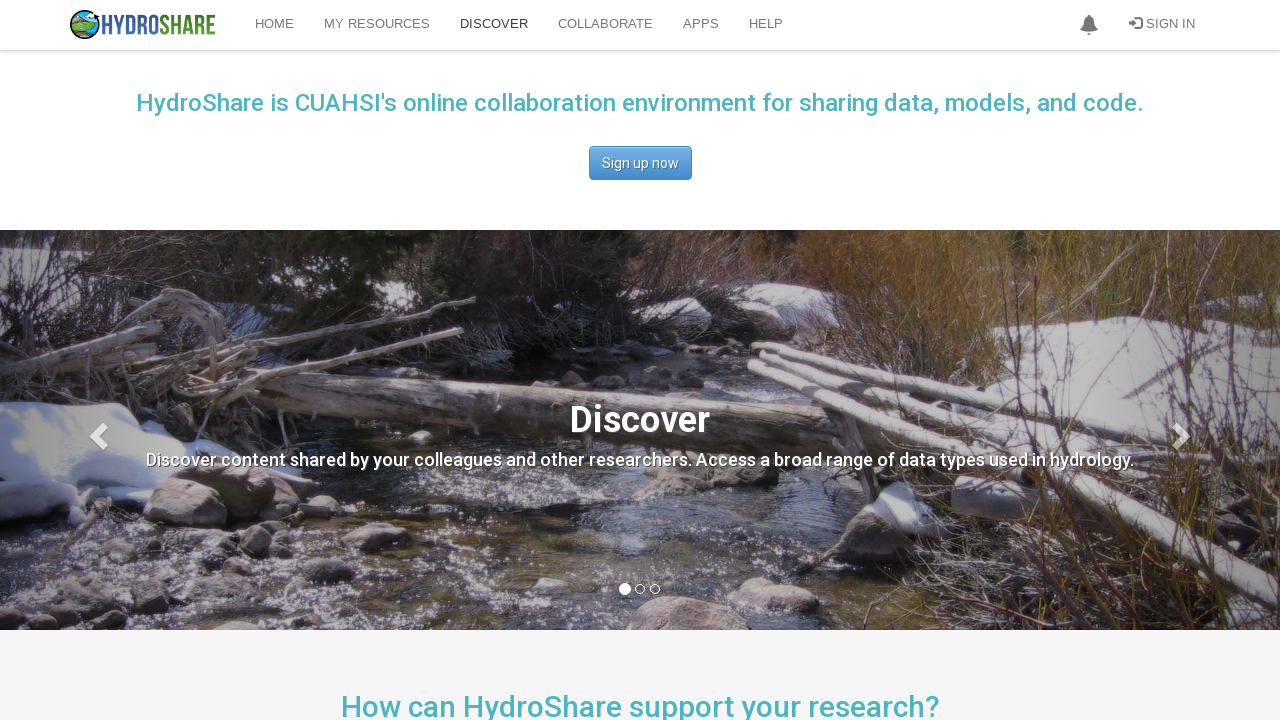

Waited for page to load (domcontentloaded)
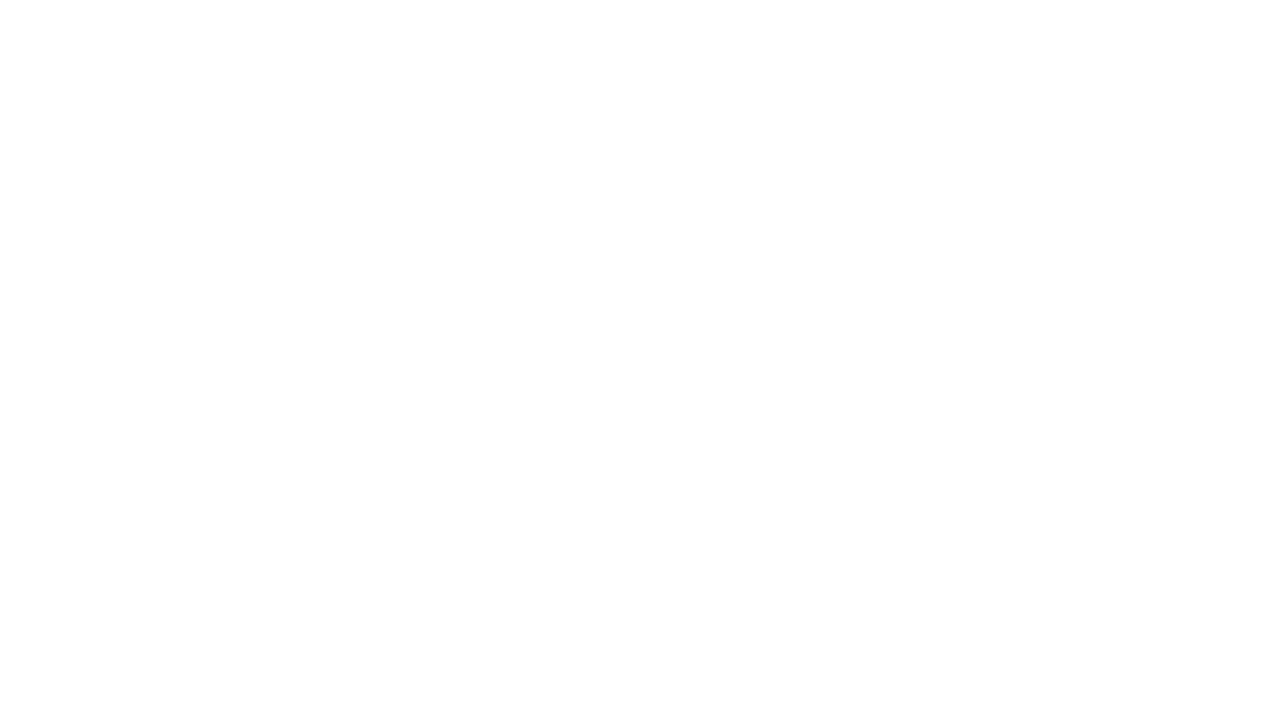

Verified page title contains 'Discover'
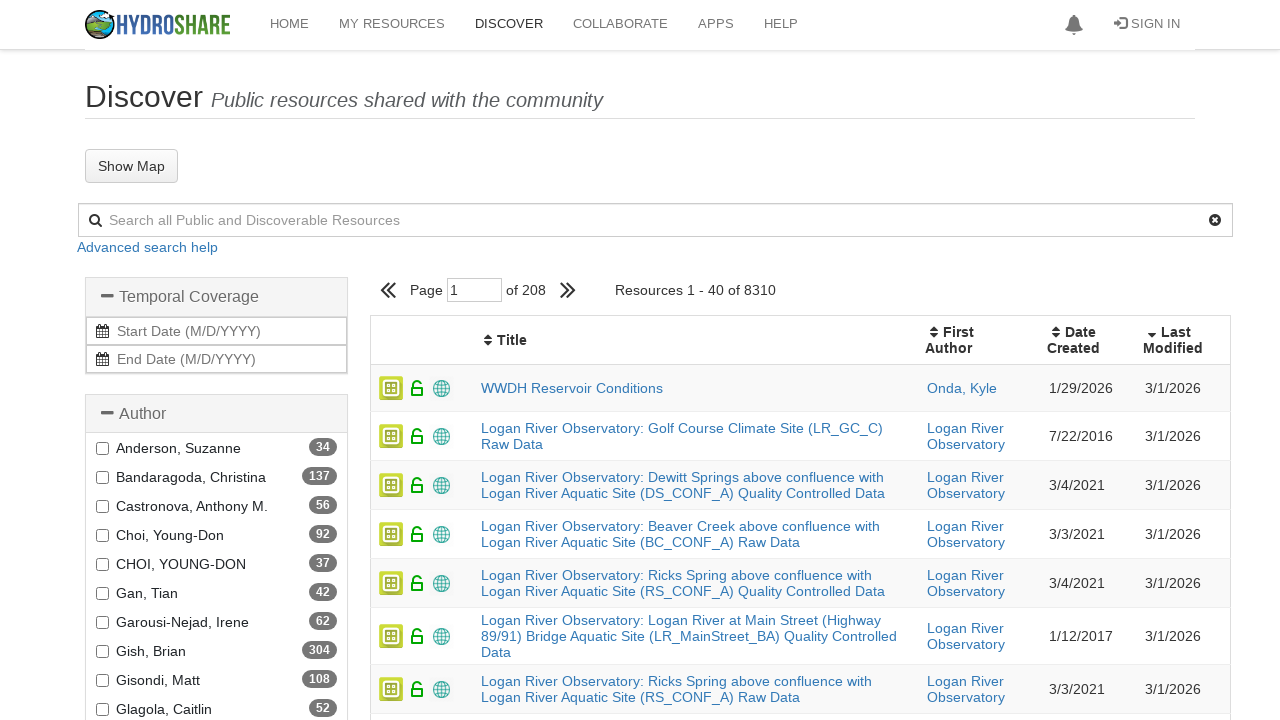

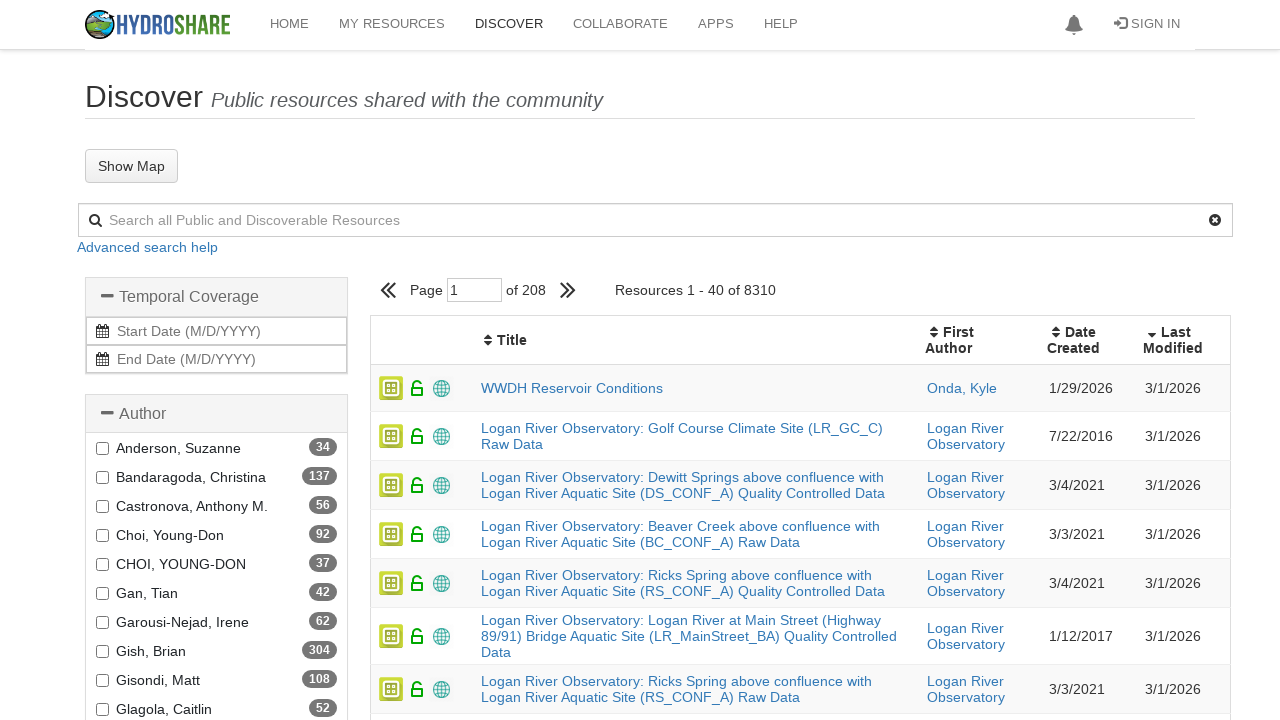